Tests handling of a prompt alert by clicking to show the alert, entering text into the prompt, and accepting it

Starting URL: https://www.leafground.com/alert.xhtml

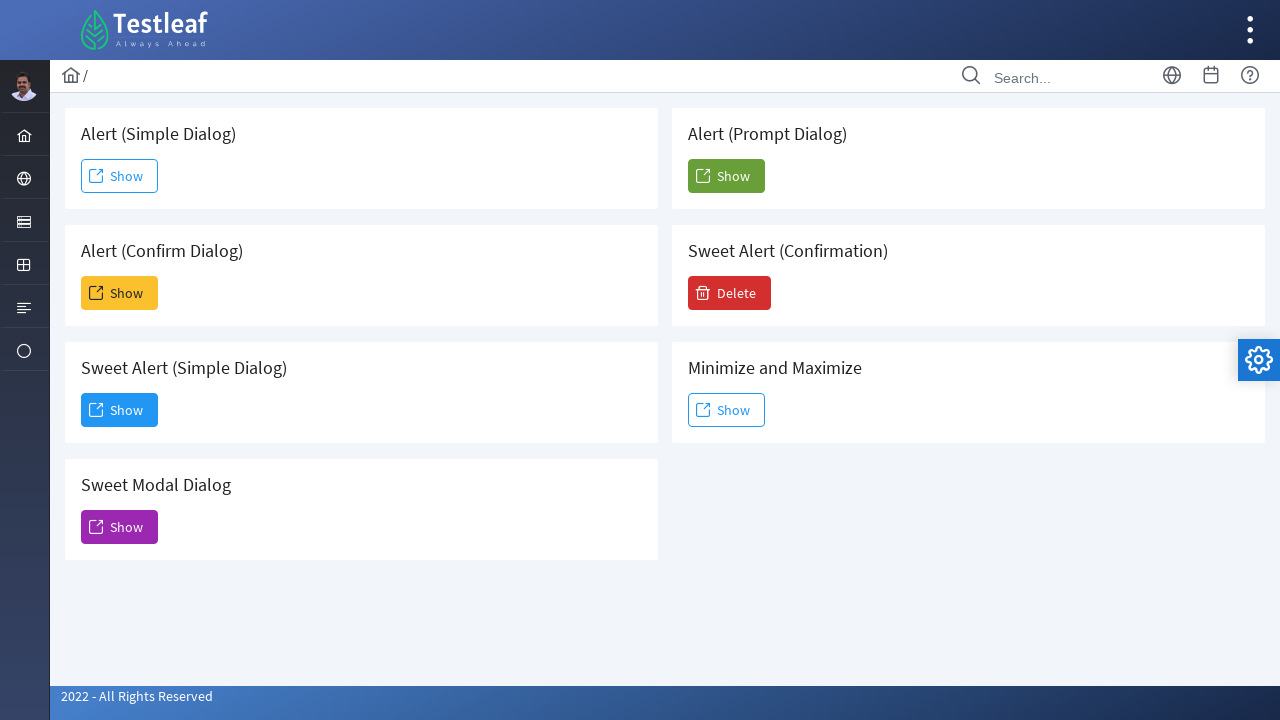

Clicked the 5th 'Show' button to trigger the prompt alert at (726, 176) on xpath=(//span[text()='Show'])[5]
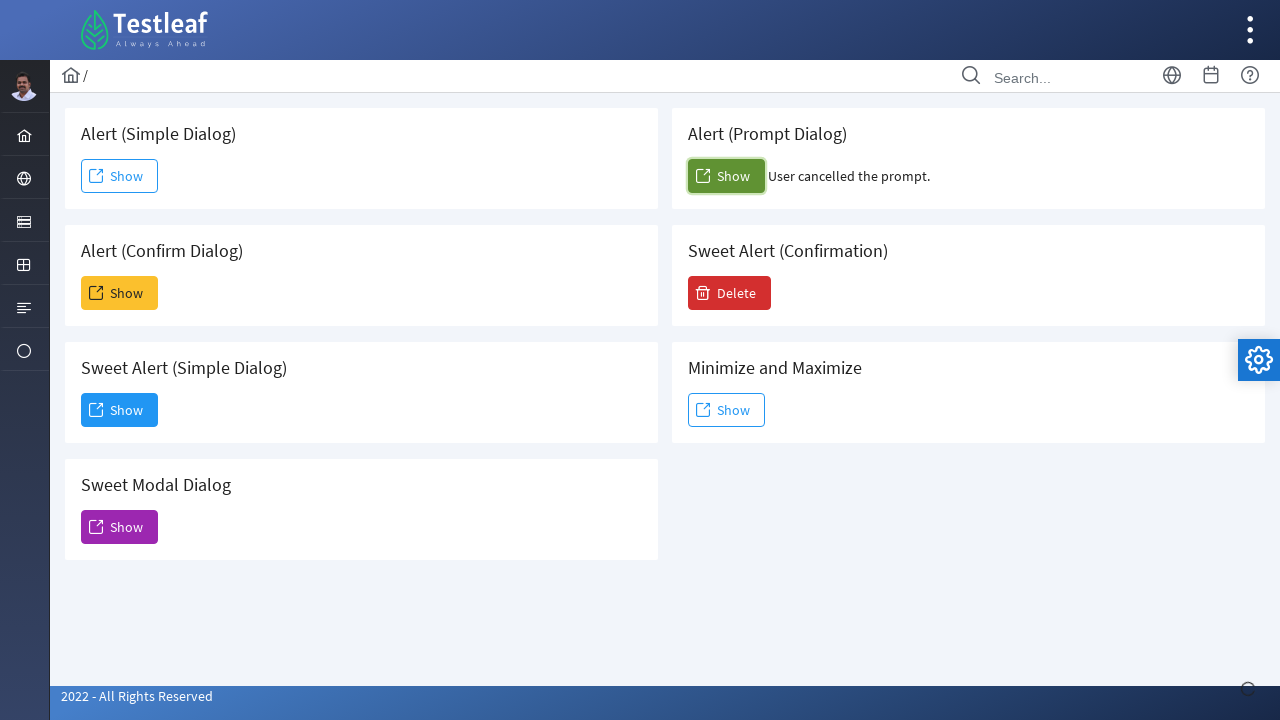

Set up dialog handler to accept prompt with text 'Prompt alert is handled'
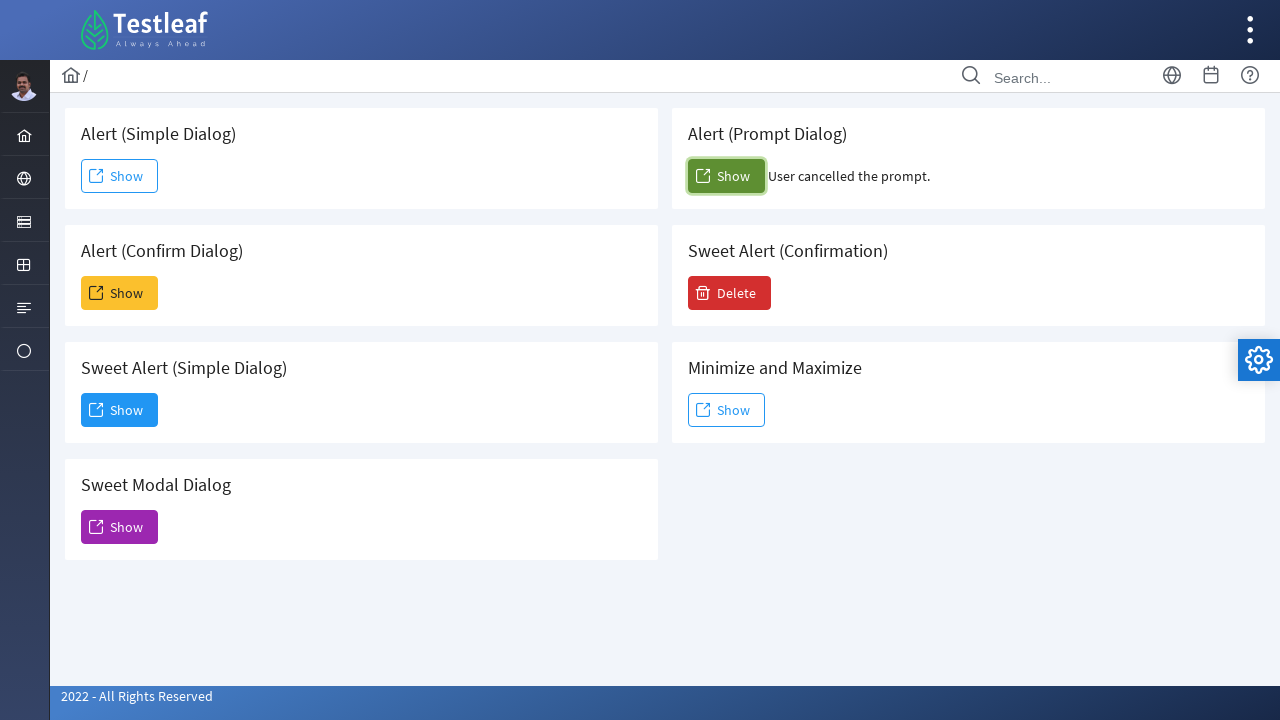

Prompt alert handled and accepted
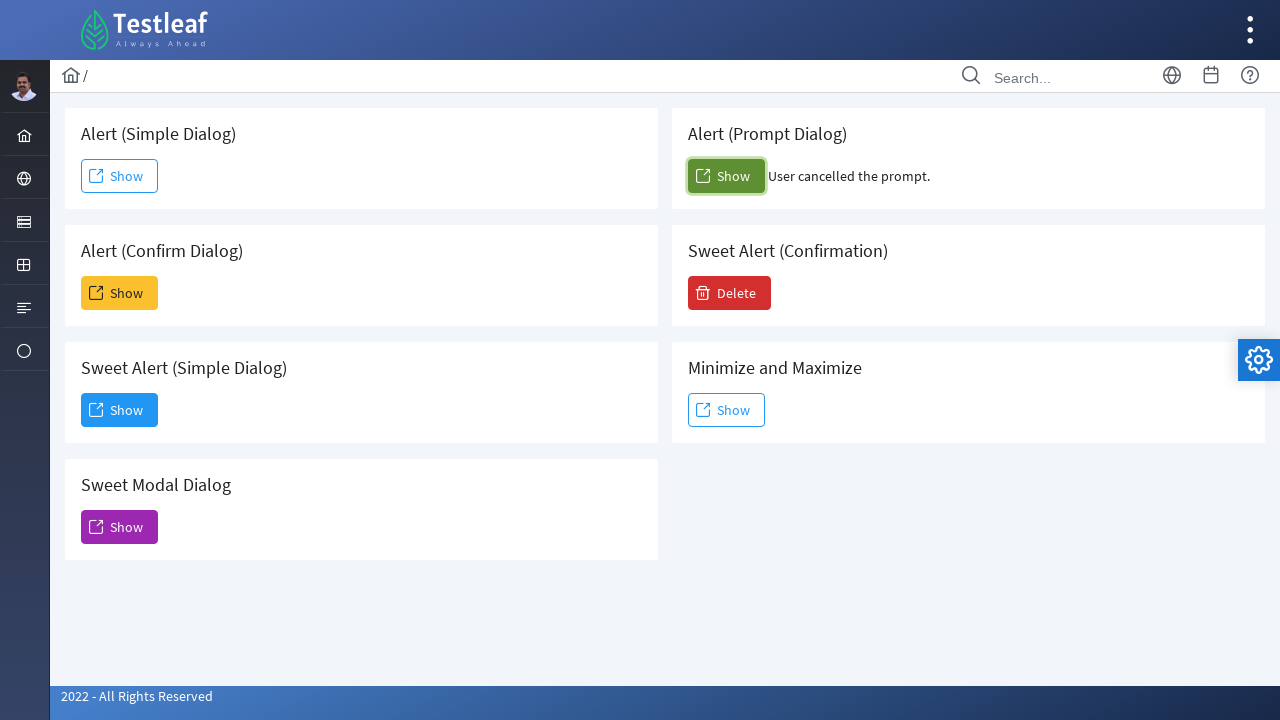

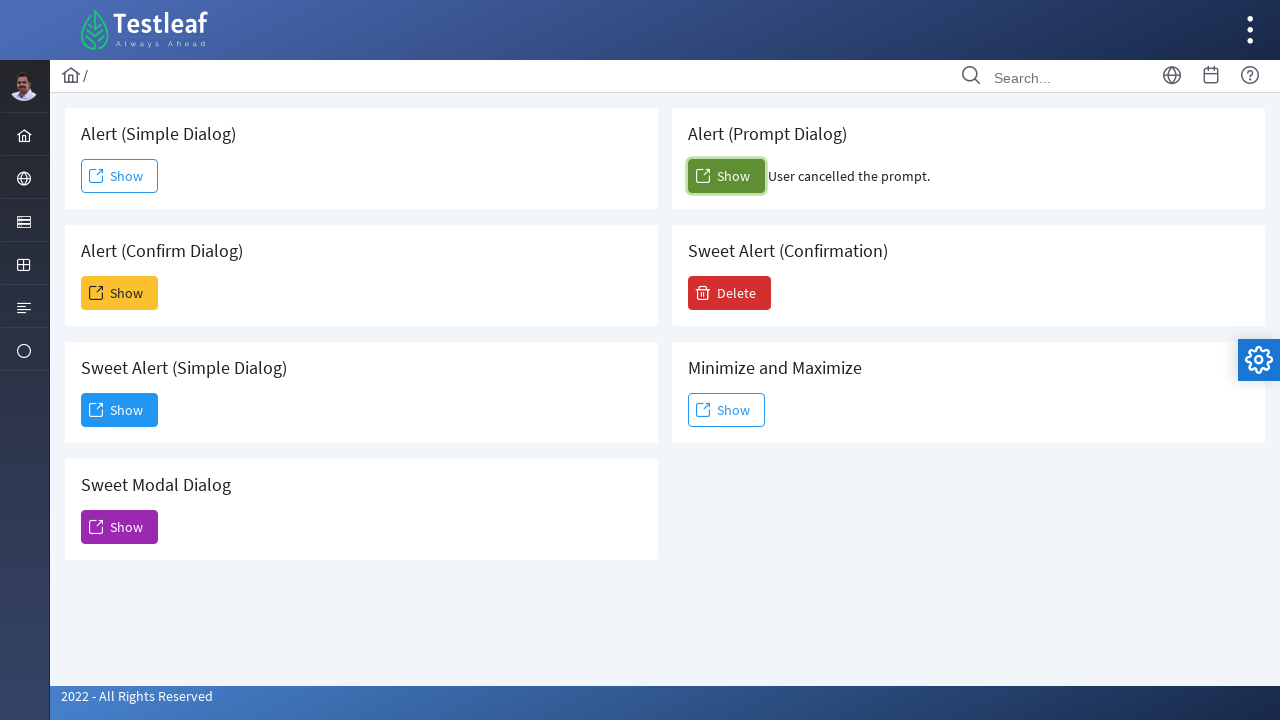